Tests autosuggest dropdown functionality by typing "Ind" and selecting "India" from suggestions, then tests checkbox selection and verification

Starting URL: https://rahulshettyacademy.com/dropdownsPractise/

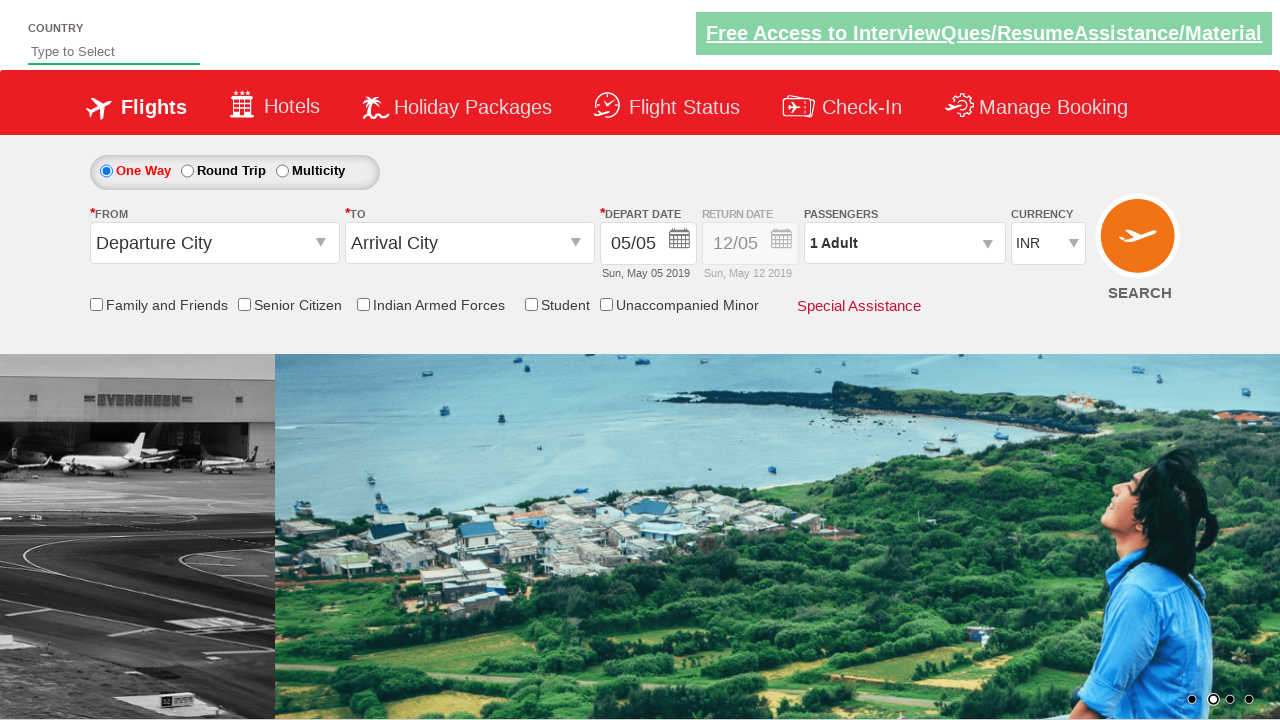

Typed 'Ind' in autosuggest field on #autosuggest
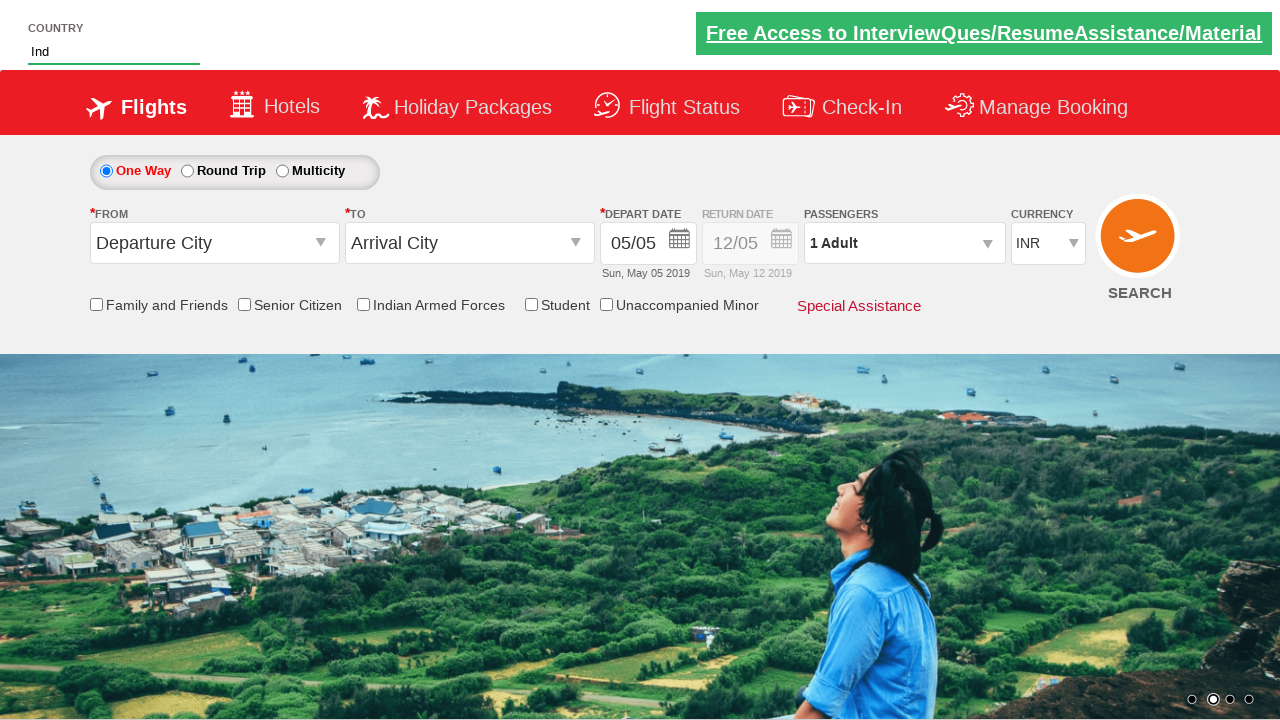

Autosuggest dropdown suggestions appeared
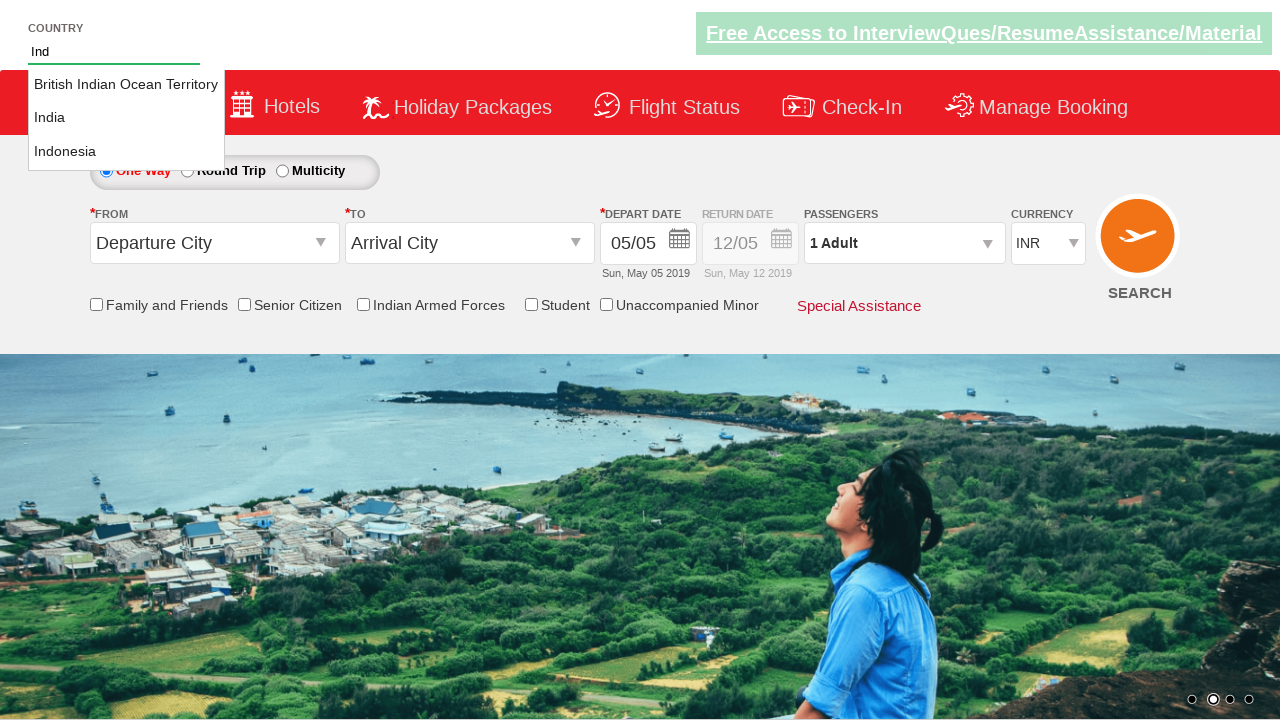

Selected 'India' from autosuggest dropdown at (126, 118) on .ui-menu-item a >> nth=1
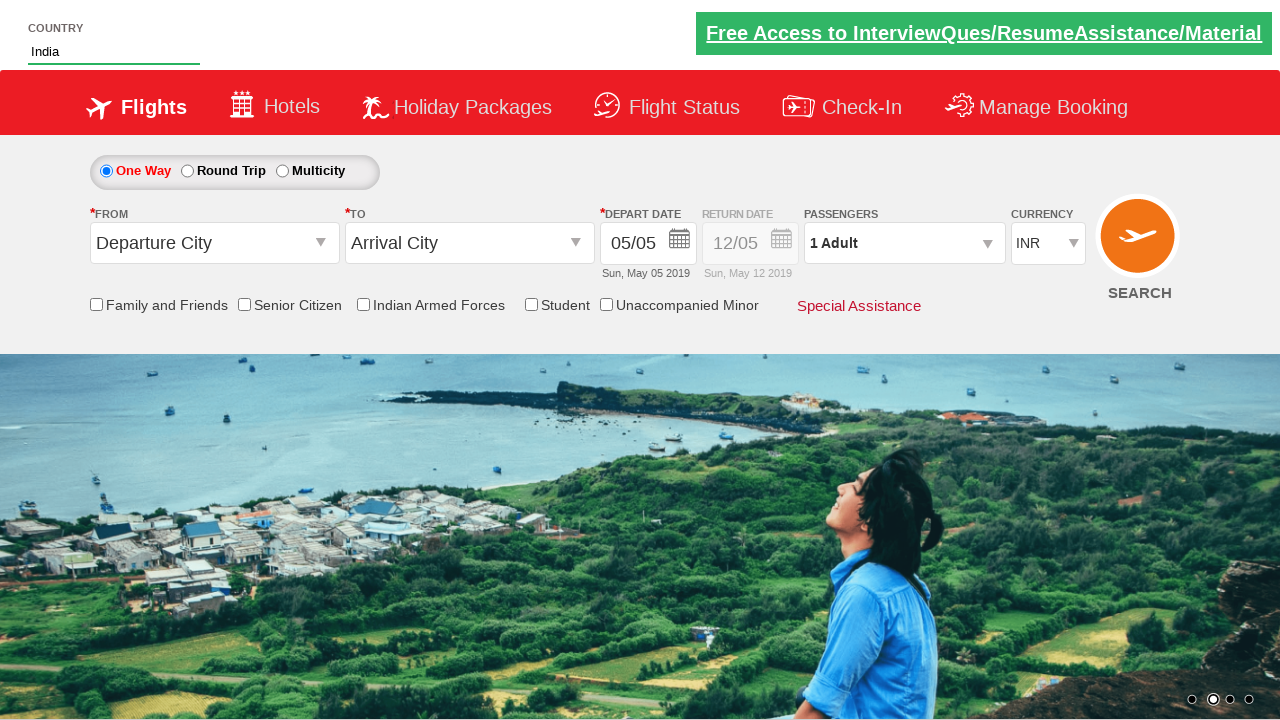

Clicked Senior Citizen discount checkbox at (244, 304) on #ctl00_mainContent_chk_SeniorCitizenDiscount
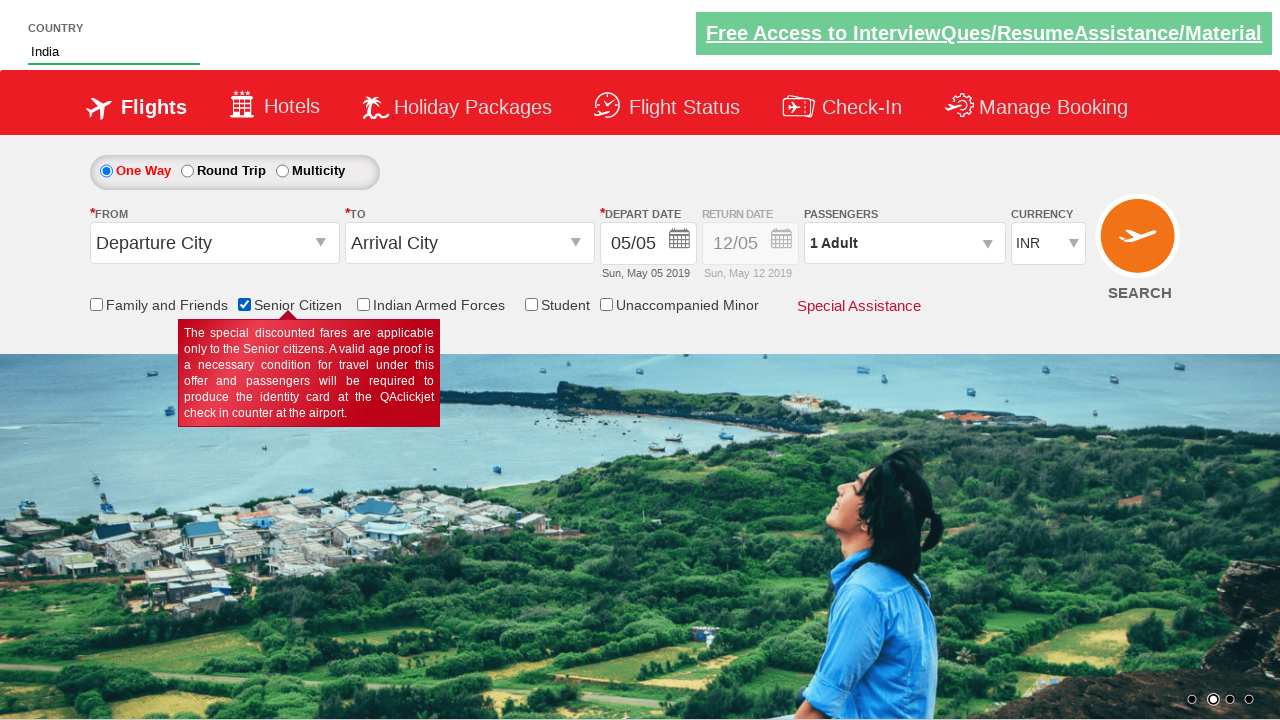

Verified Senior Citizen checkbox is checked
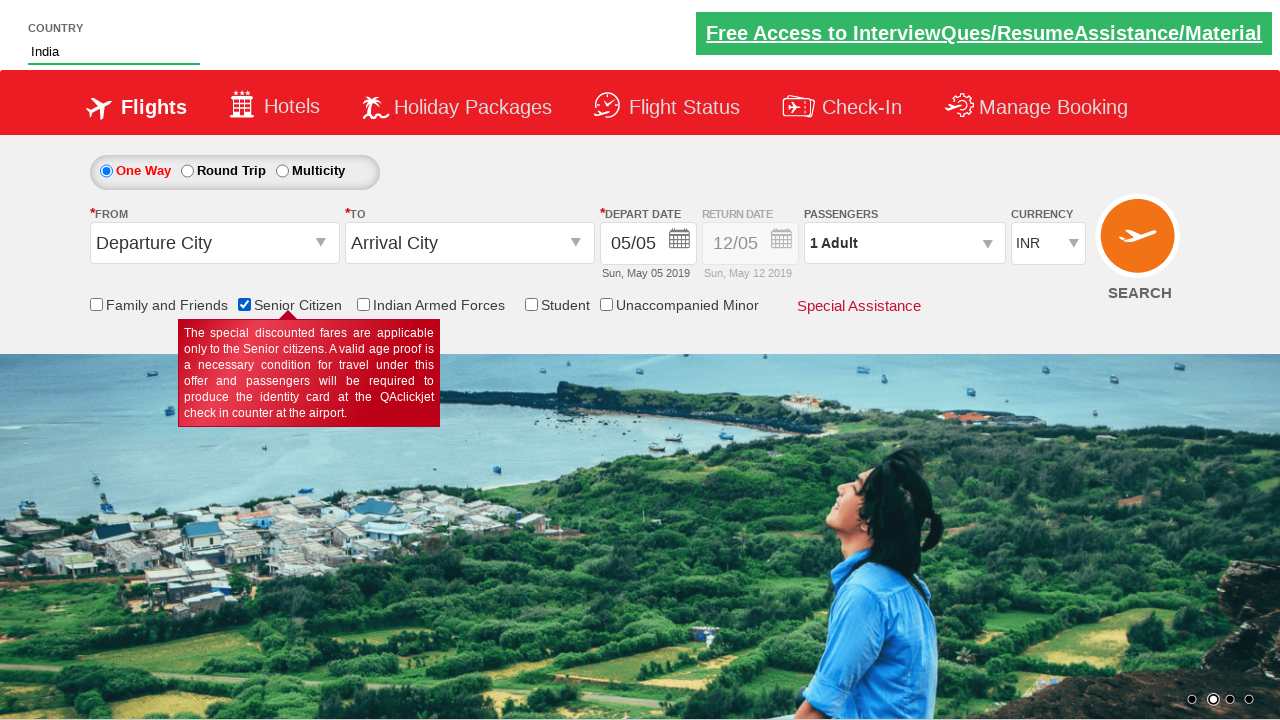

Verified total of 6 checkboxes on page
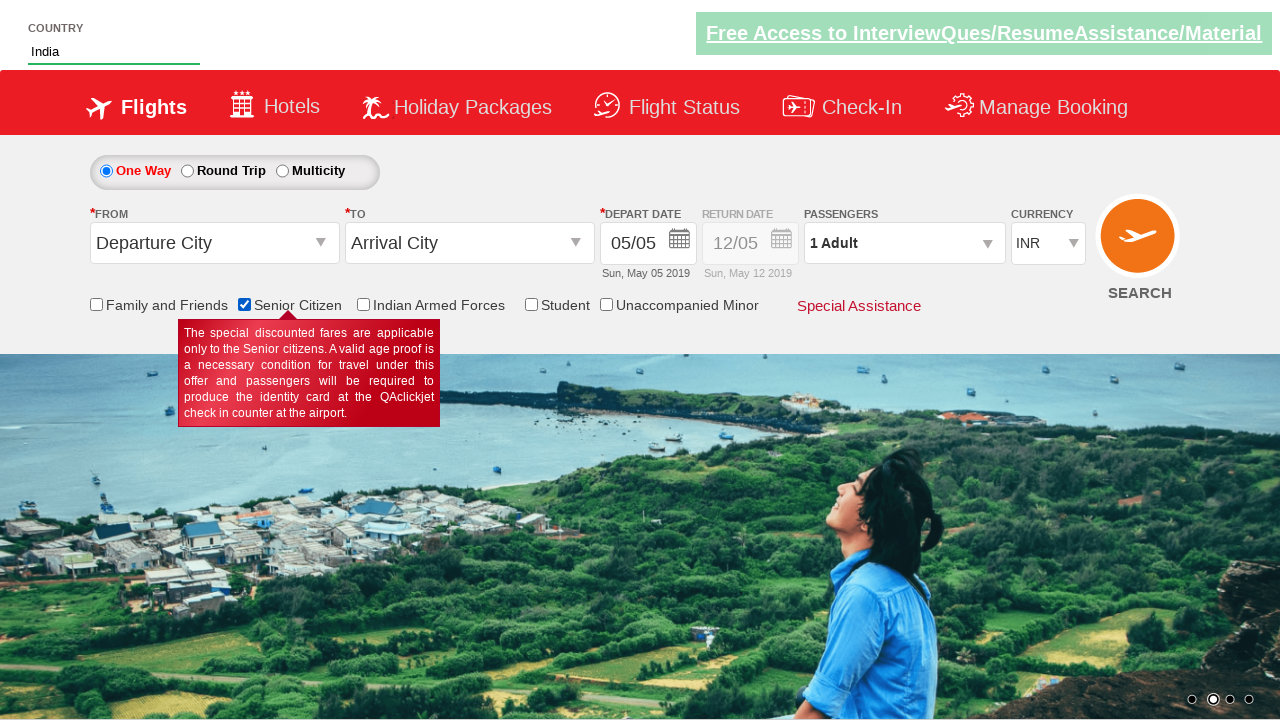

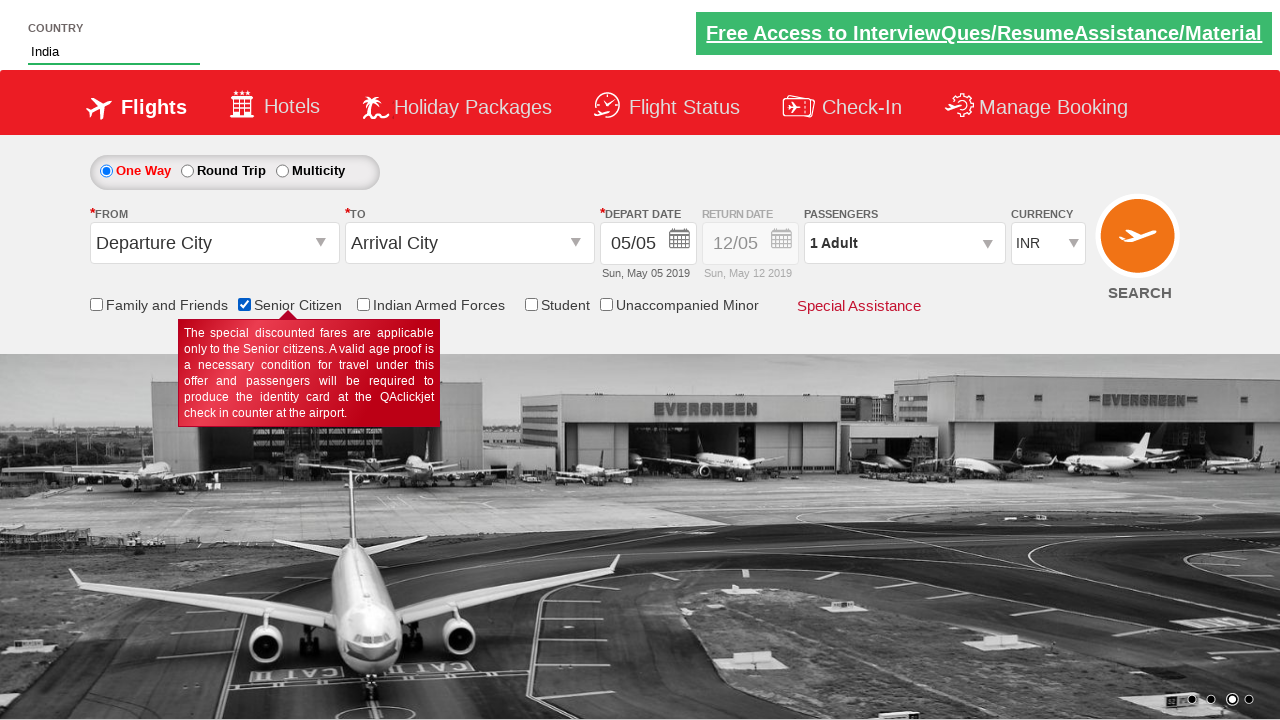